Navigates to the Widgets menu and opens the Accordian exercise, then verifies the page header

Starting URL: https://demoqa.com/

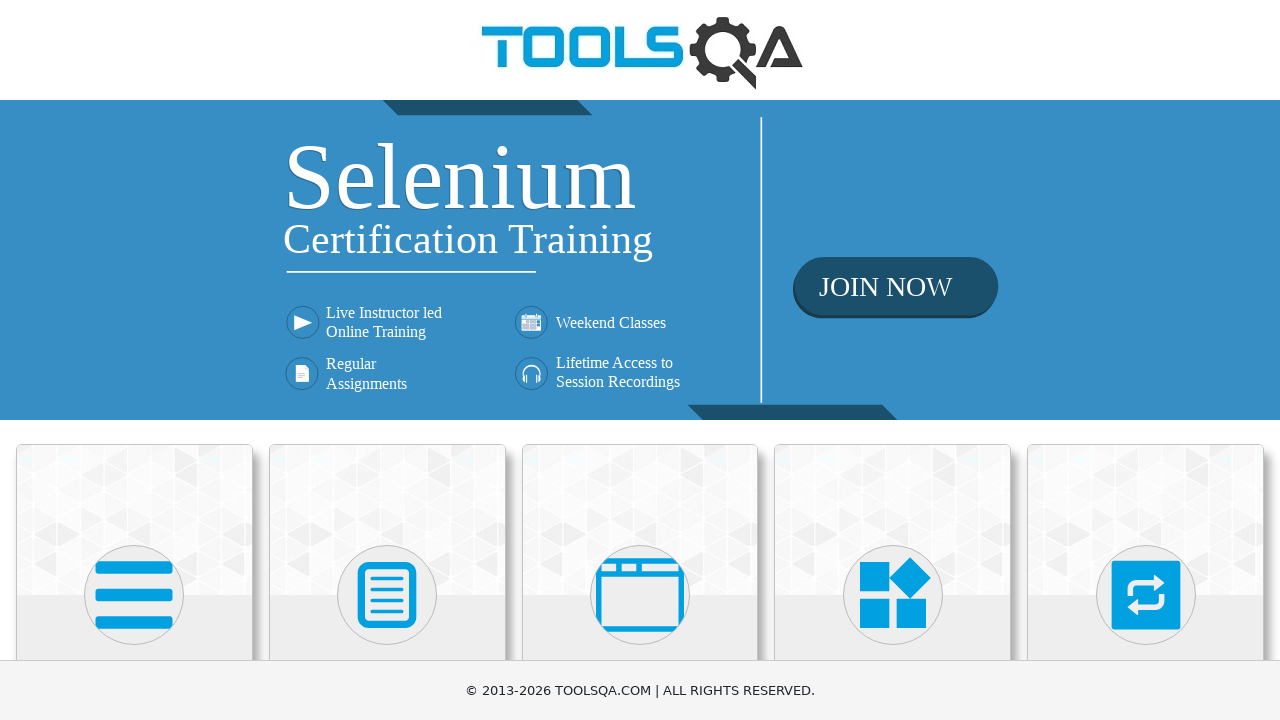

Clicked on Widgets menu at (893, 360) on text=Widgets
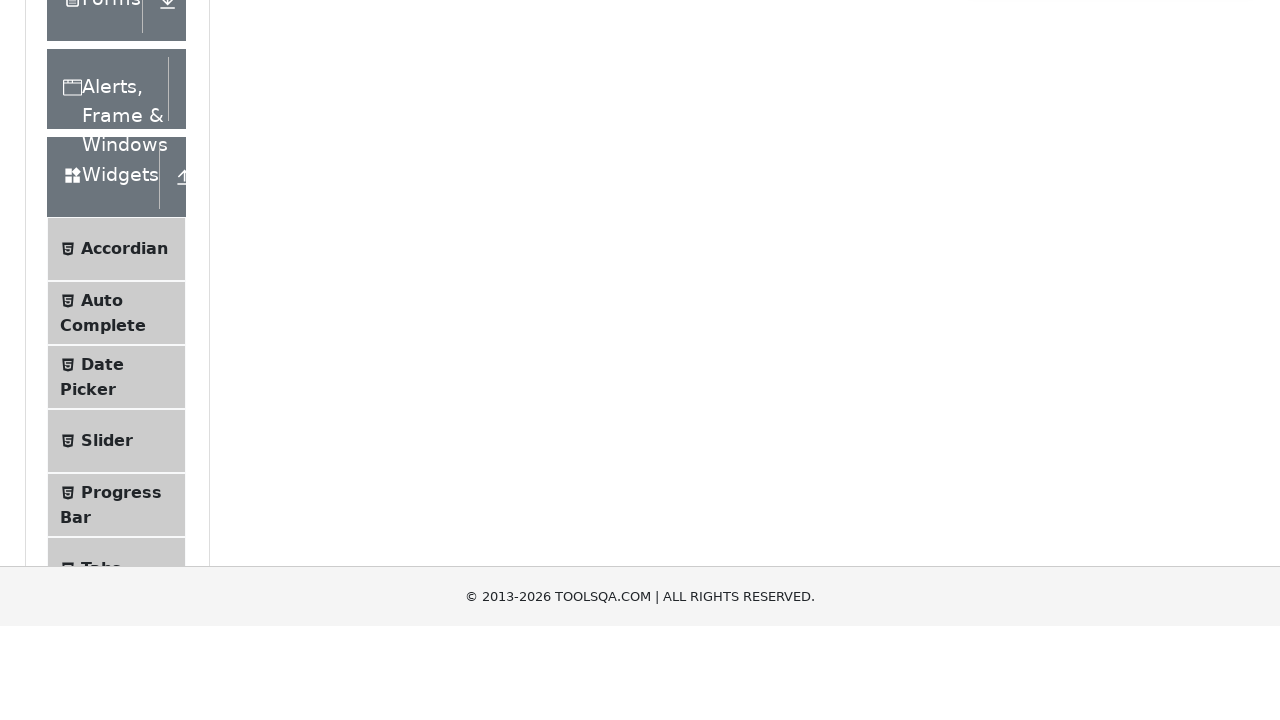

Clicked on Accordian exercise in the sidebar at (124, 525) on text=Accordian
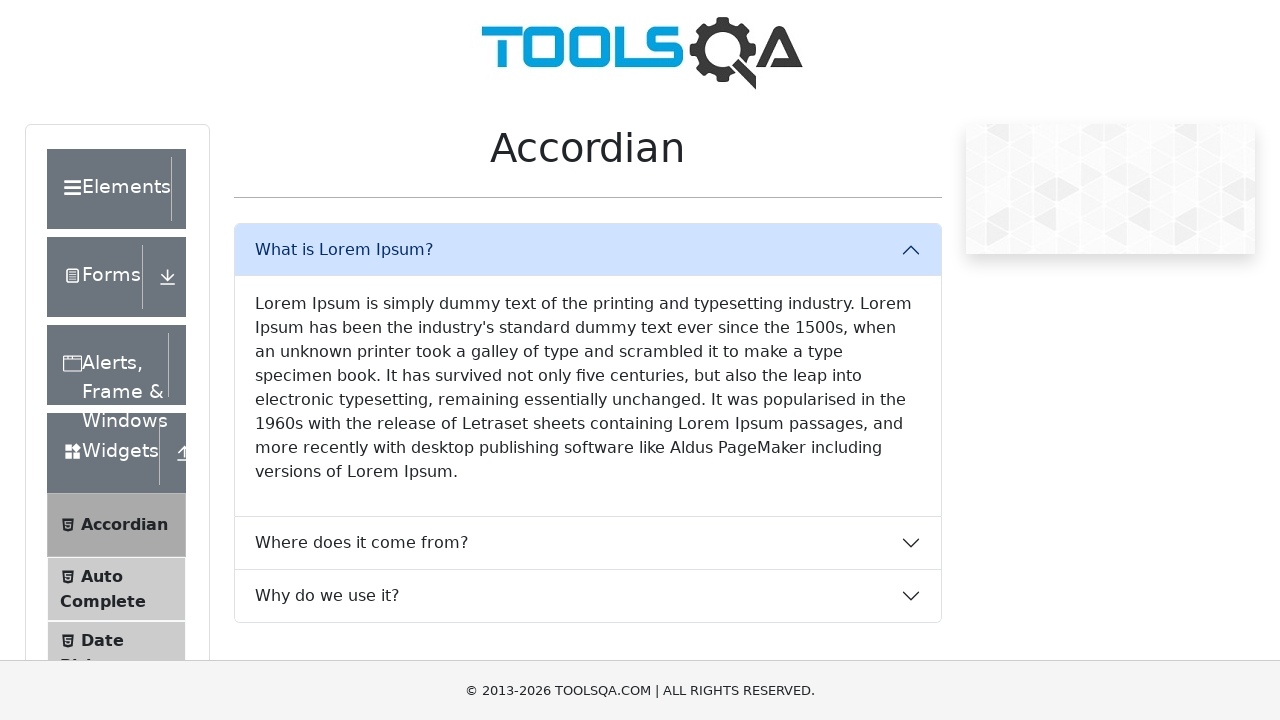

Verified Accordian page header is displayed
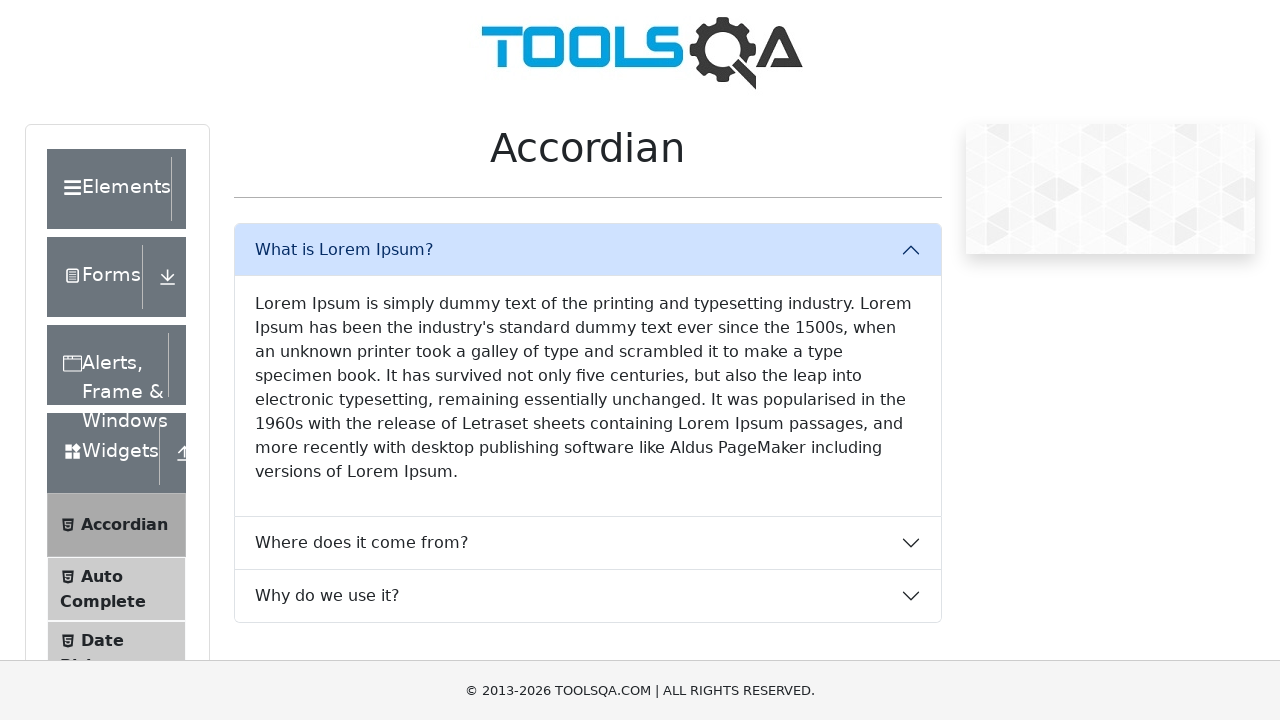

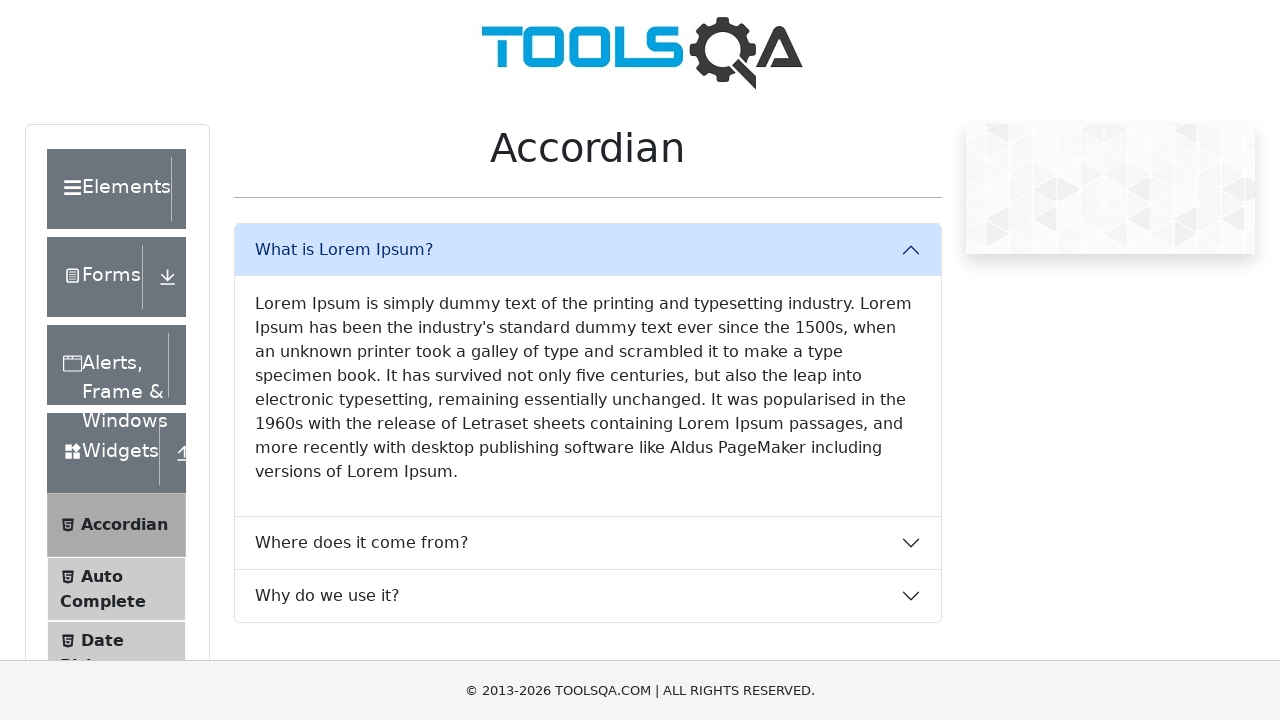